Tests navigation on the CoWin website by clicking the FAQ link, switching to the FAQ window, then clicking the Partners link which opens a new window, and finally closing the FAQ and Partners windows while keeping the main window open.

Starting URL: https://www.cowin.gov.in/

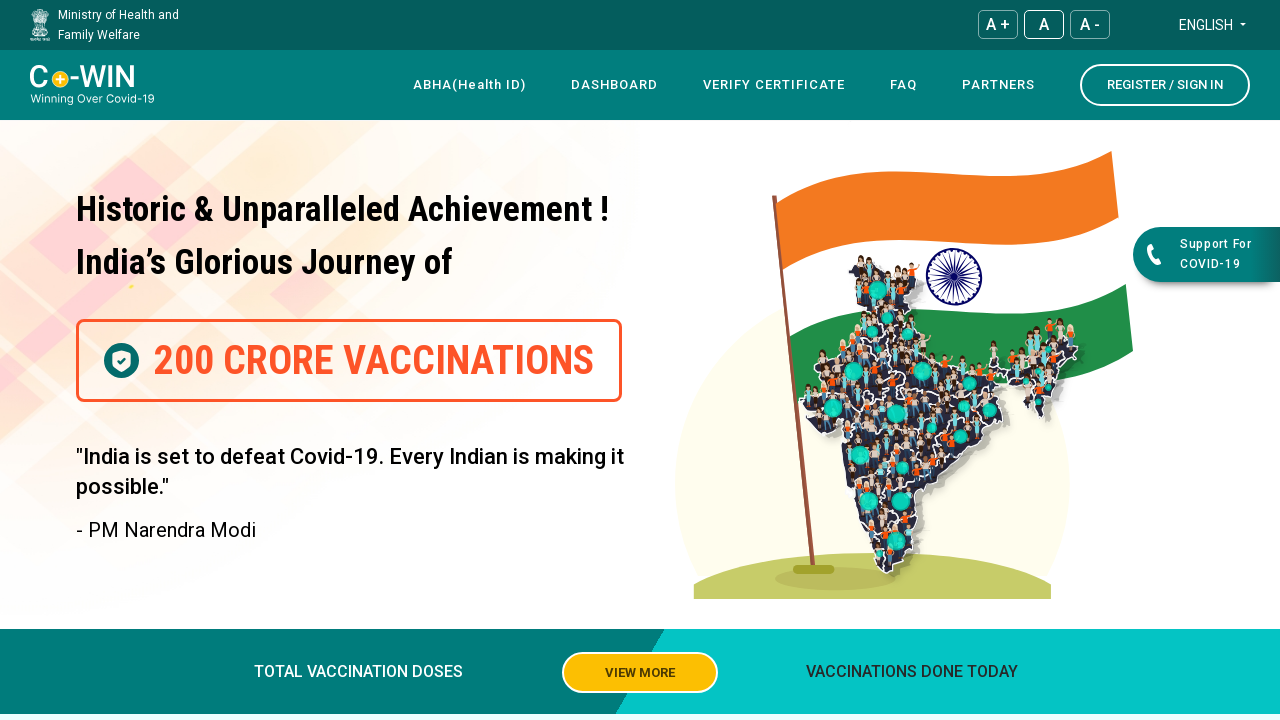

CoWin homepage loaded and network idle
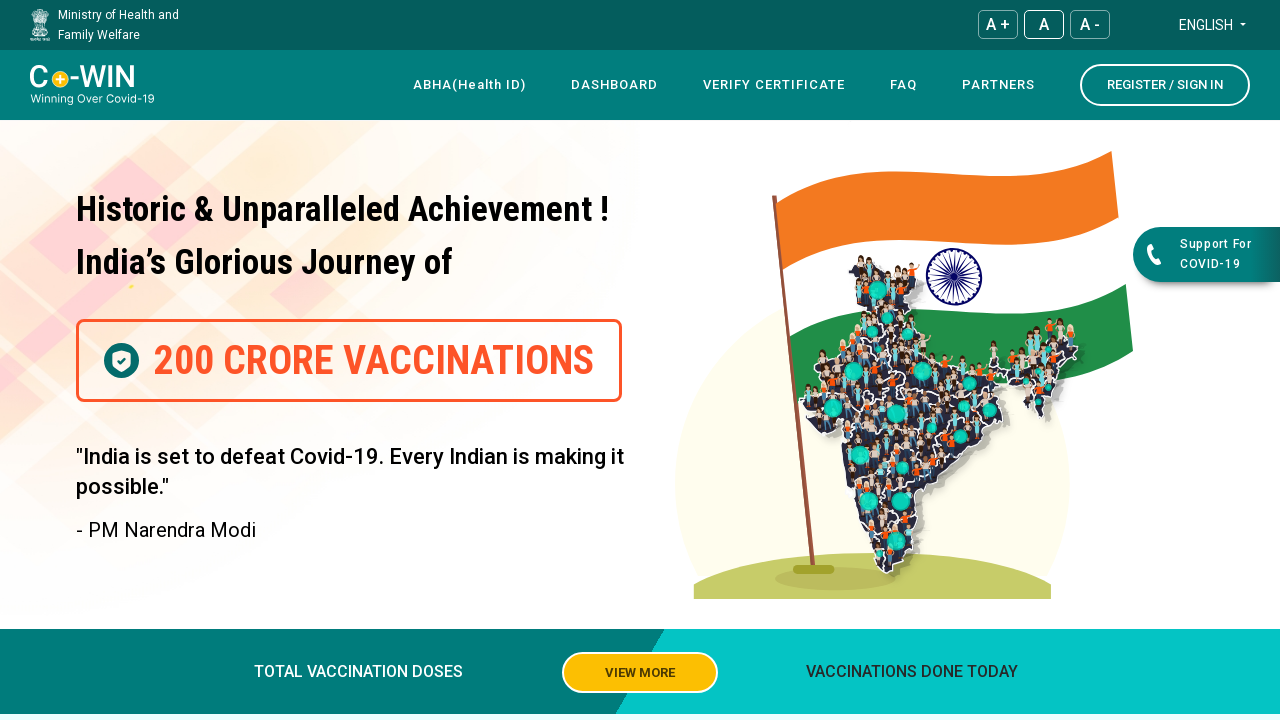

Clicked FAQ link in navigation at (904, 85) on nav >> text=FAQ >> nth=0
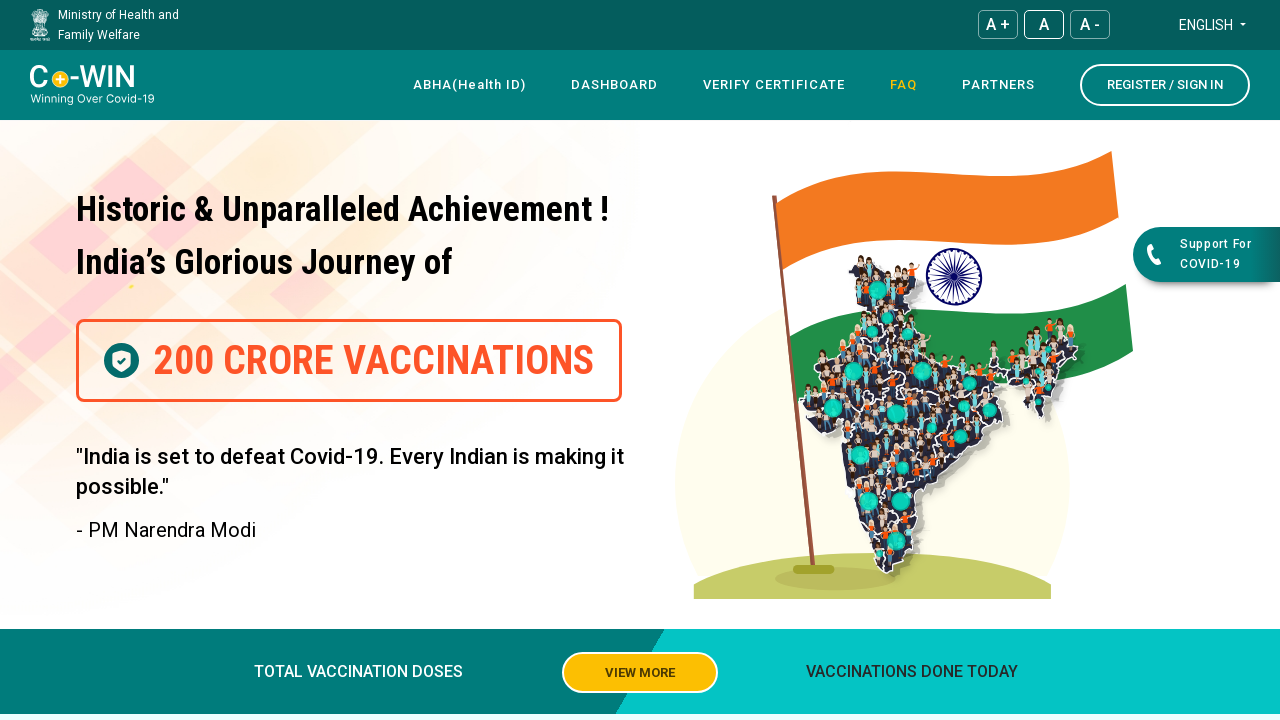

Waited 2 seconds for FAQ page navigation
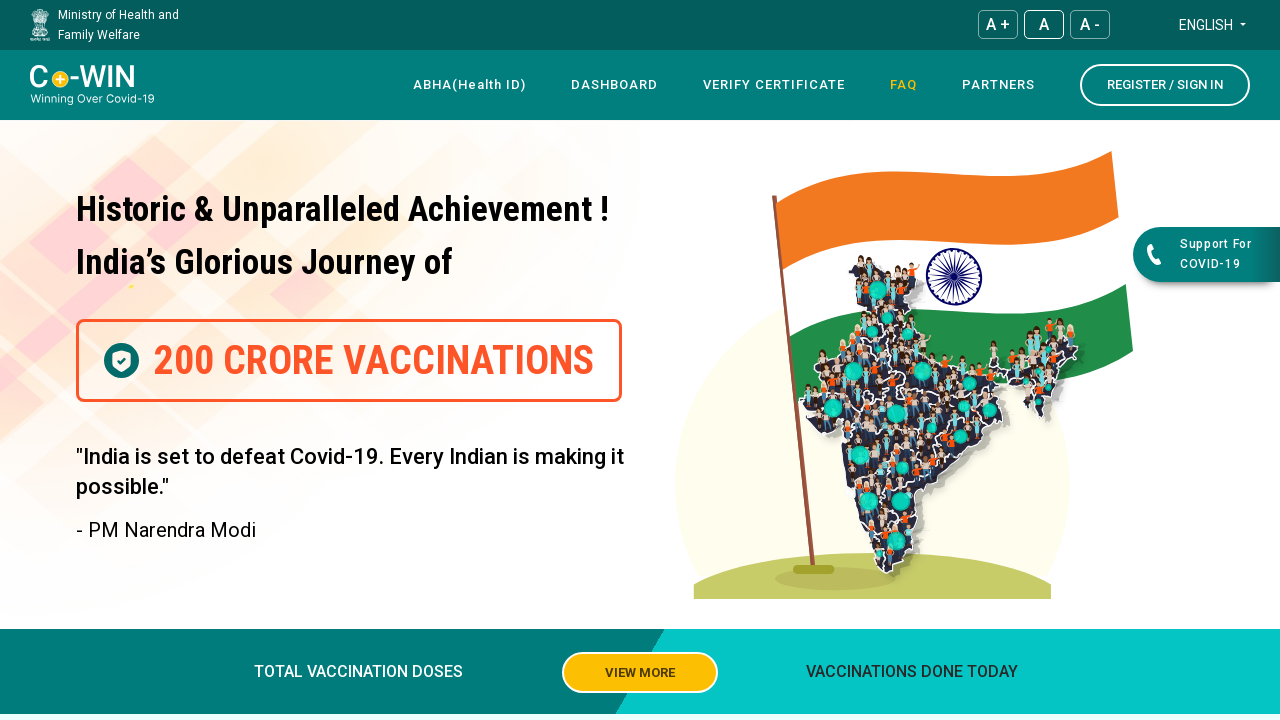

Verified FAQ link is visible: True
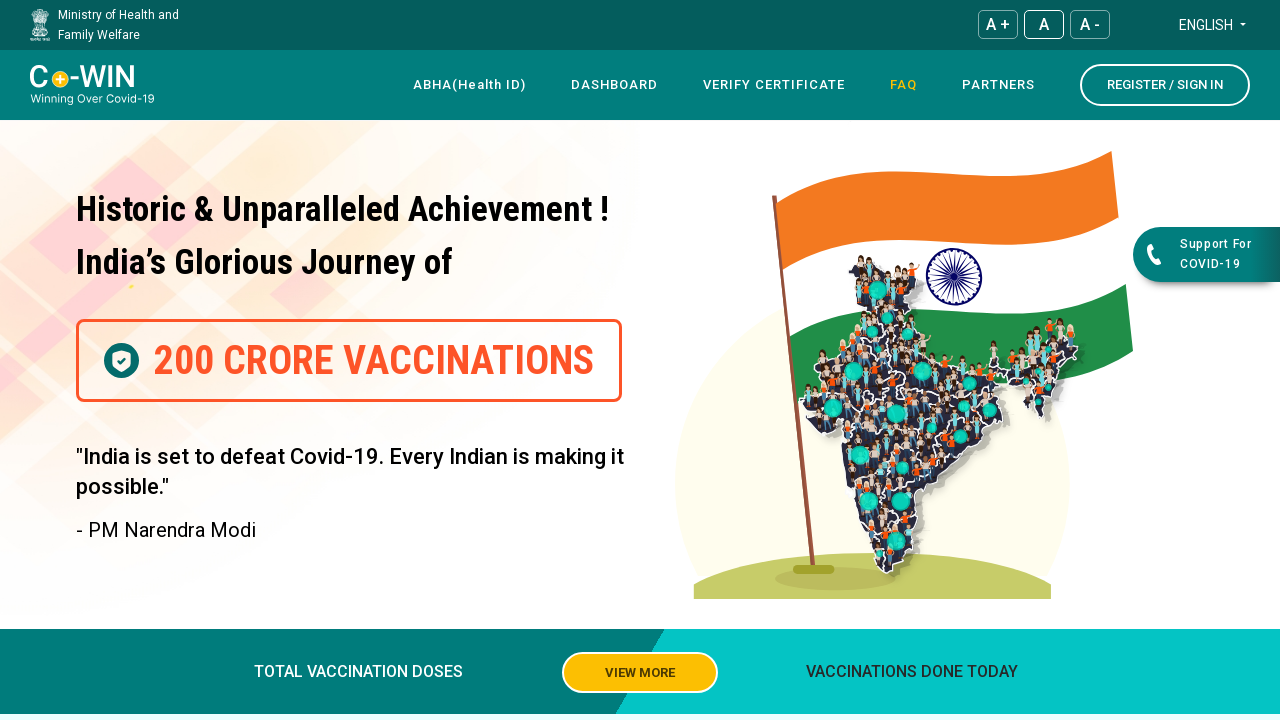

Clicked Partners link in navigation, new window opened at (998, 85) on nav >> text=PARTNERS >> nth=0
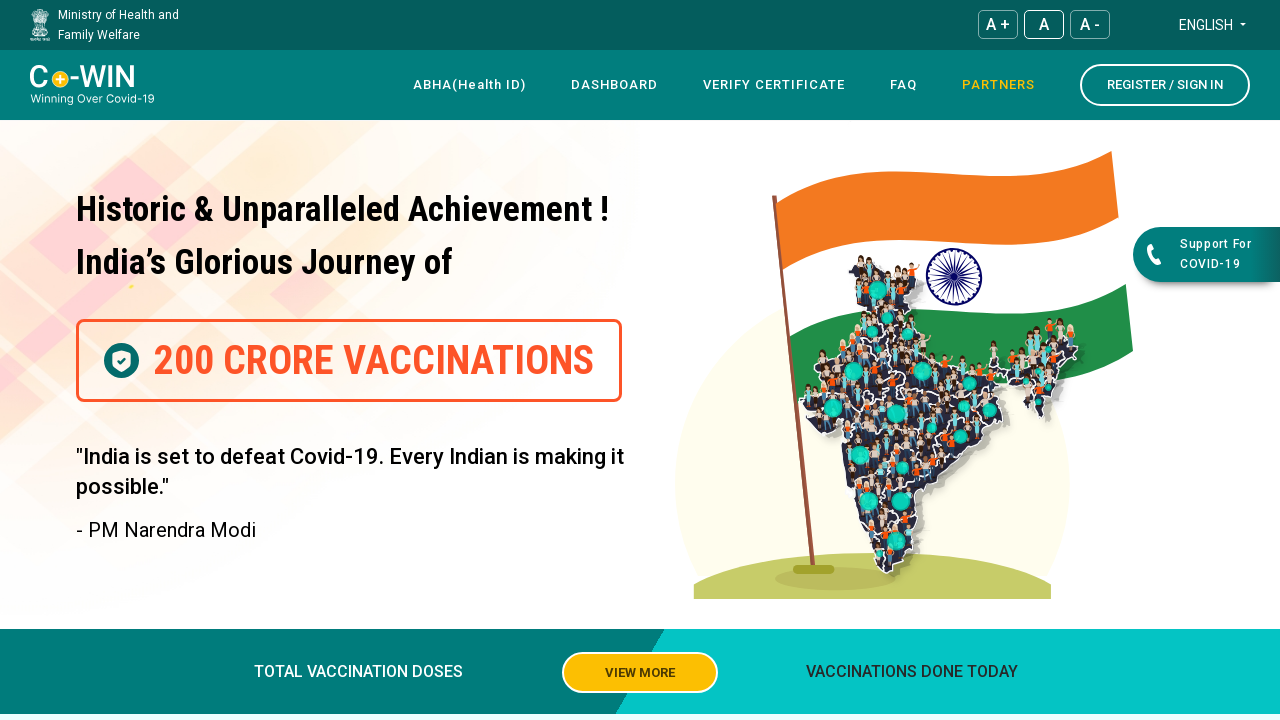

Partners page loaded and network idle
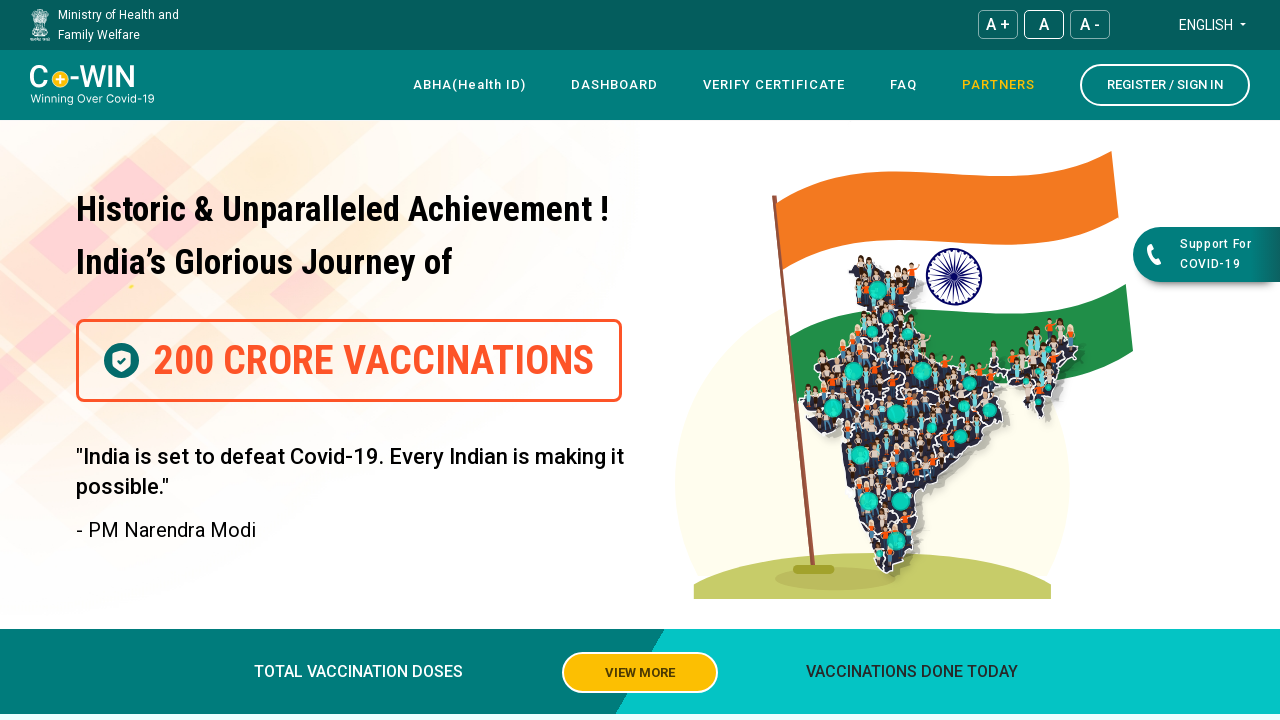

Verified Partners link is visible on partners page: True
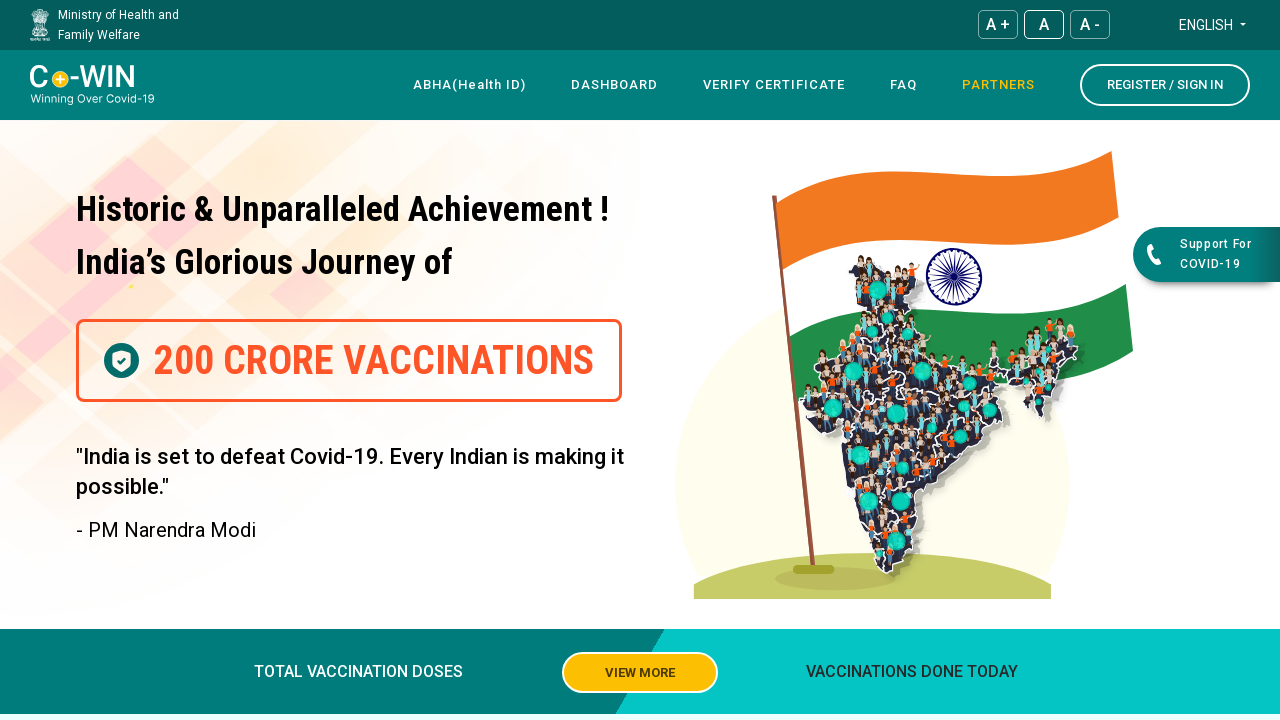

Closed window with URL: https://www.cowin.gov.in/faq
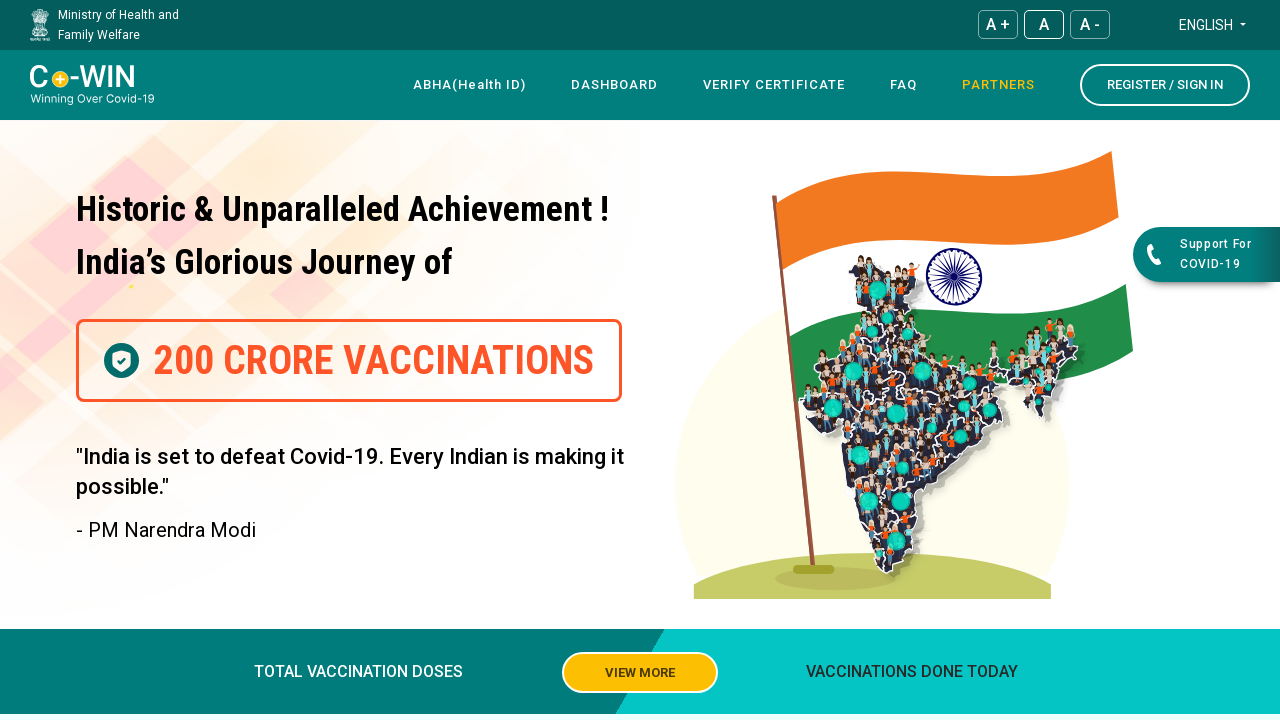

Closed window with URL: https://www.cowin.gov.in/our-partner
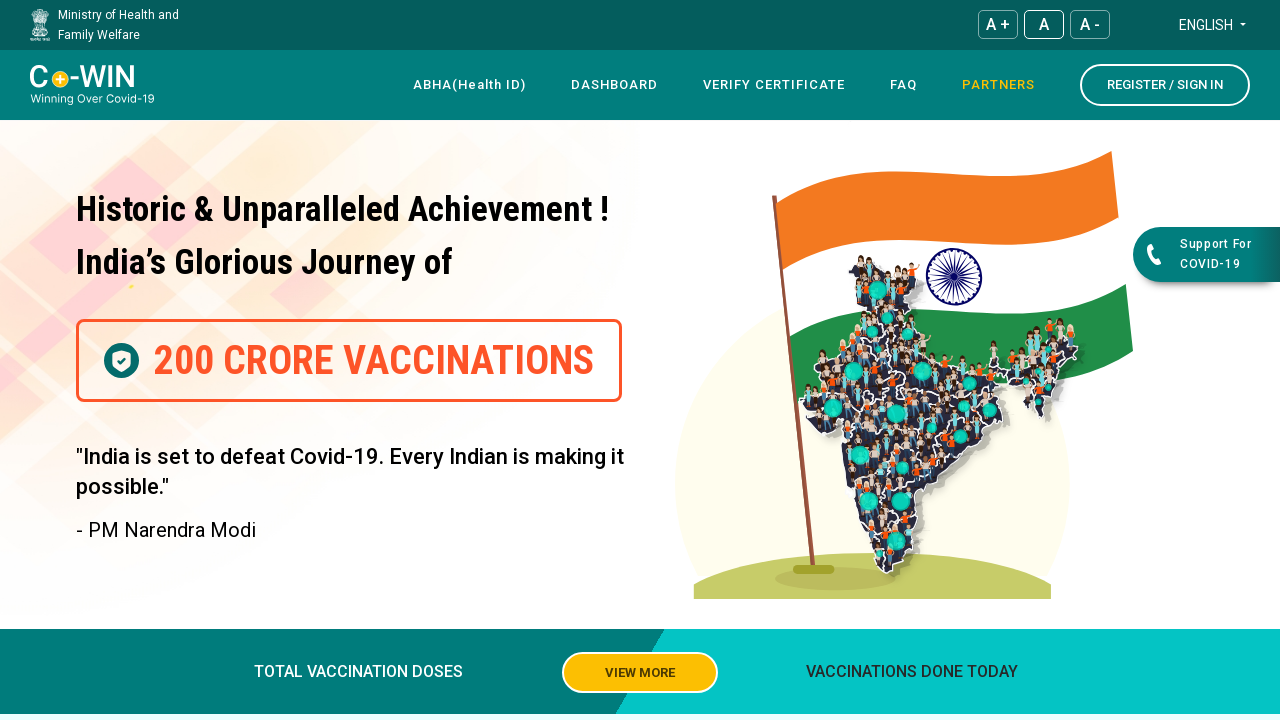

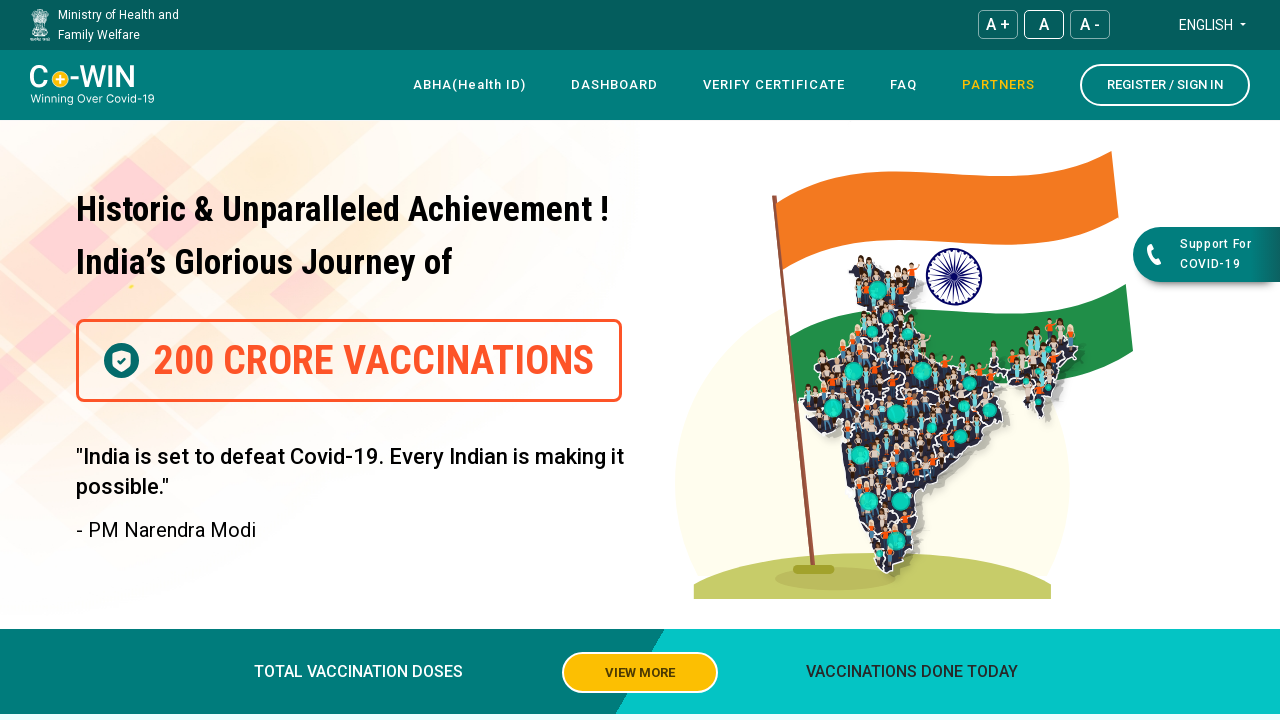